Tests link navigation by finding all anchor tags on the page and clicking the last link in the list

Starting URL: http://leafground.com/pages/Link.html

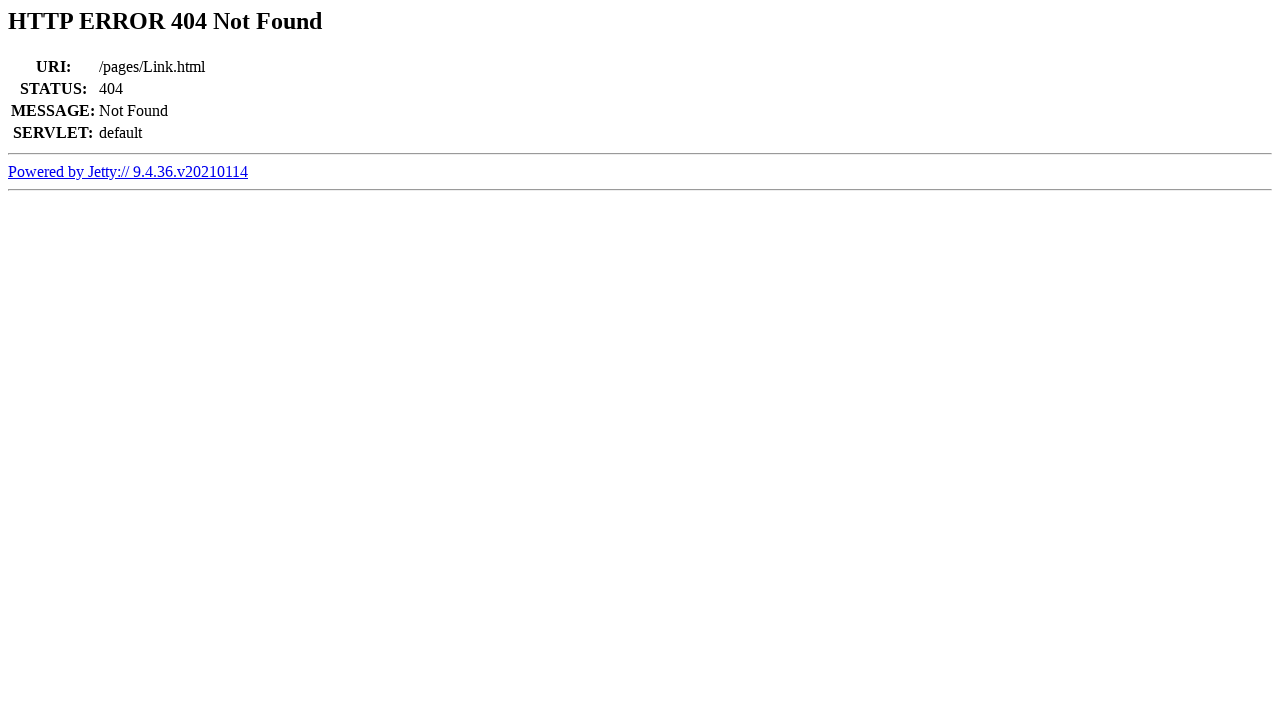

Waited for anchor tags to load on the page
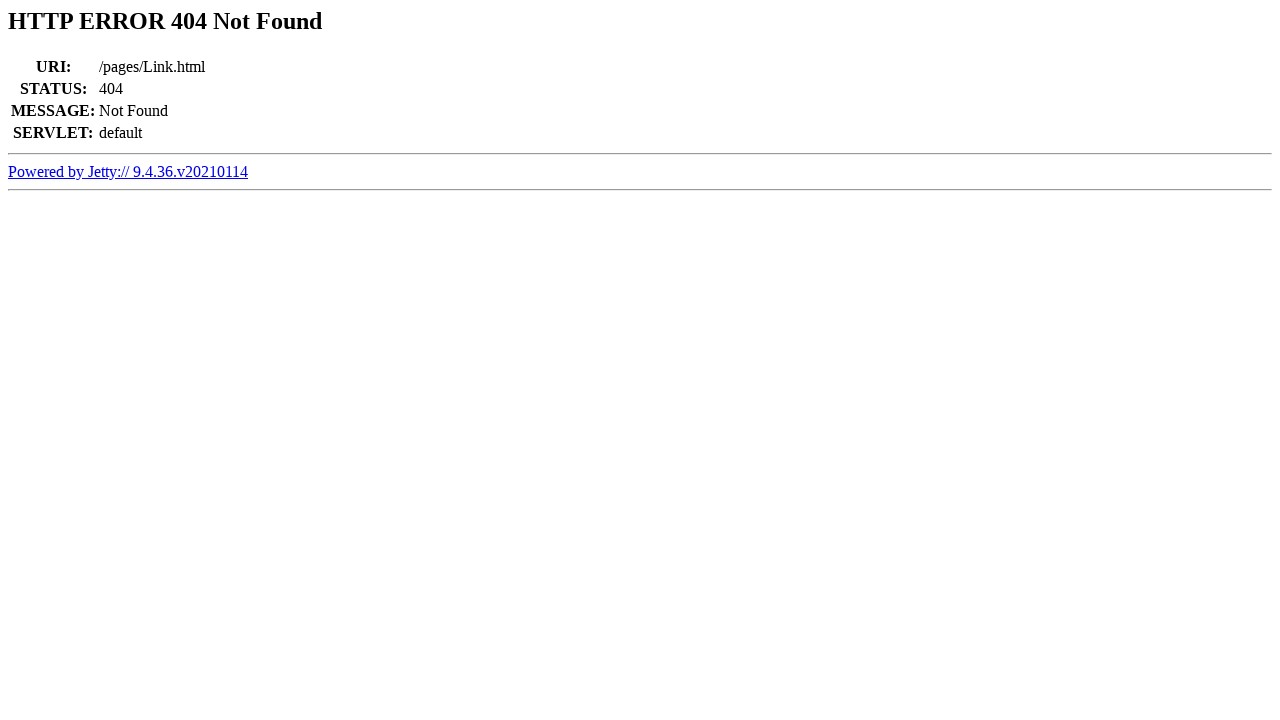

Located all anchor tags on the page
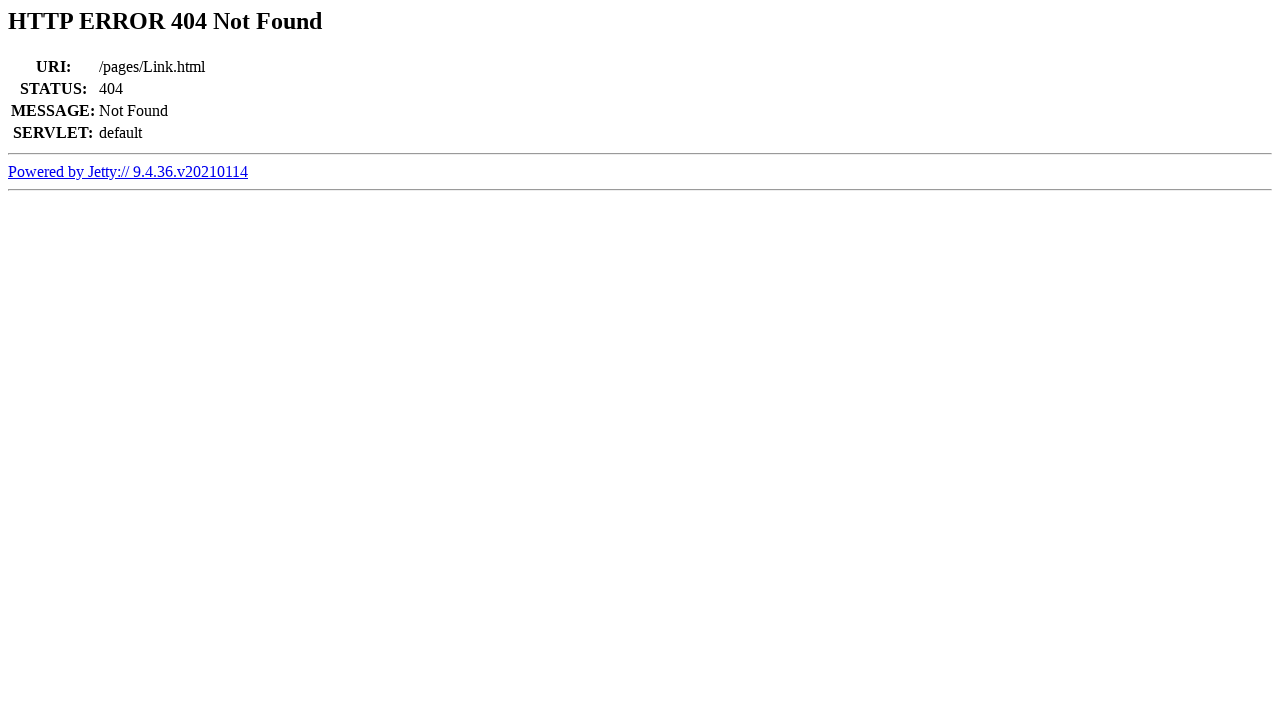

Counted 1 anchor tags on the page
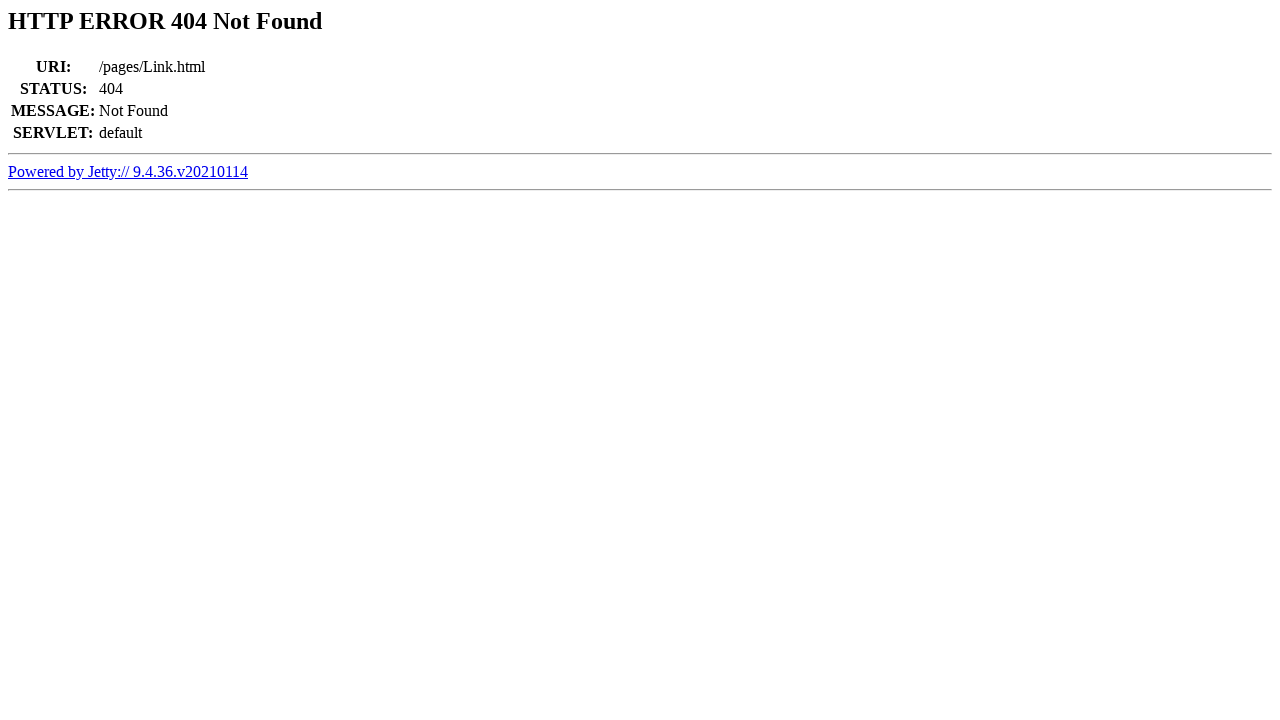

Clicked the last anchor link in the list at (128, 171) on a >> nth=0
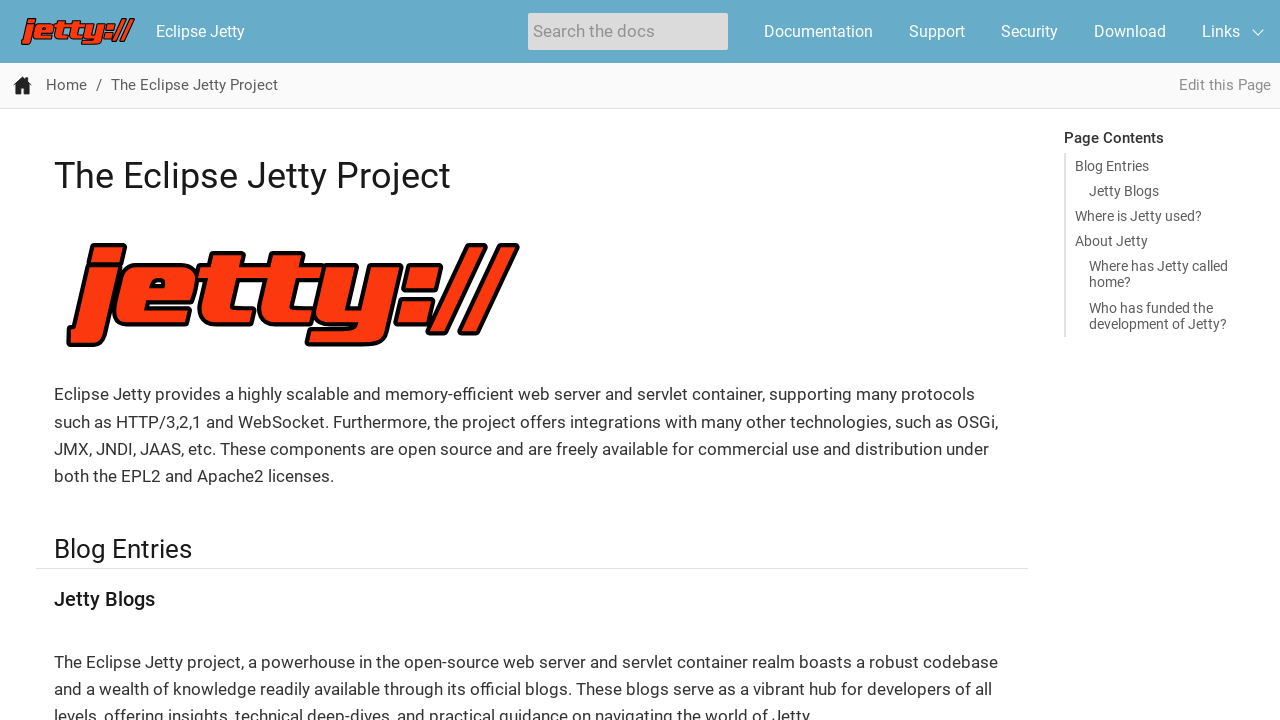

Waited for page to fully load after navigation
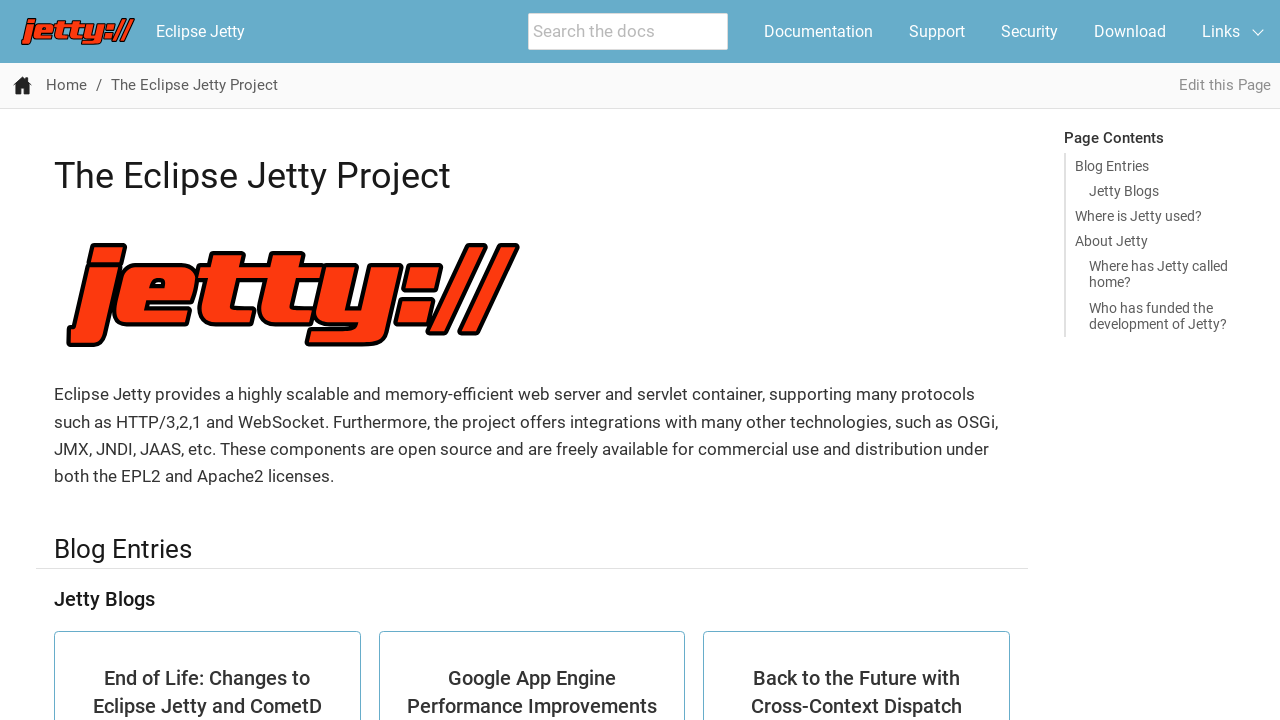

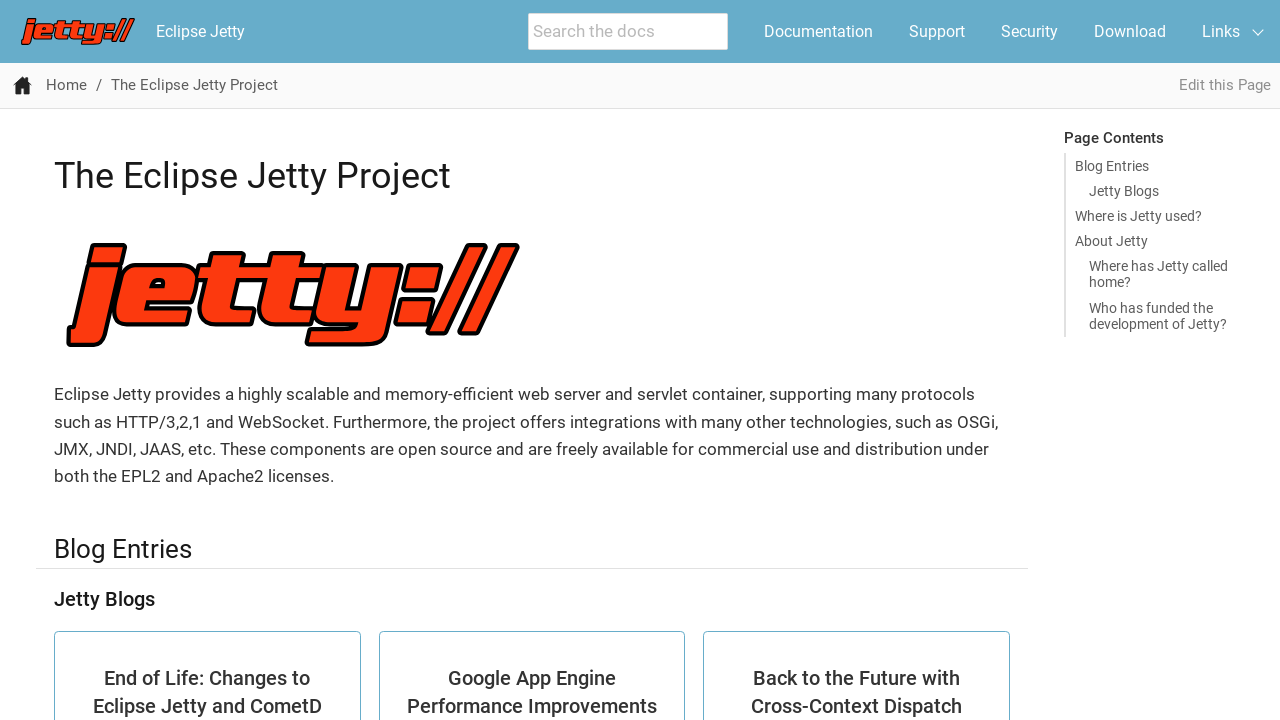